Tests iframe interaction by switching to an embedded iframe, clicking a mobile menu toggler, and then clicking a menu item before switching back to the parent frame

Starting URL: https://www.globalsqa.com/demo-site/frames-and-windows/#iFrame

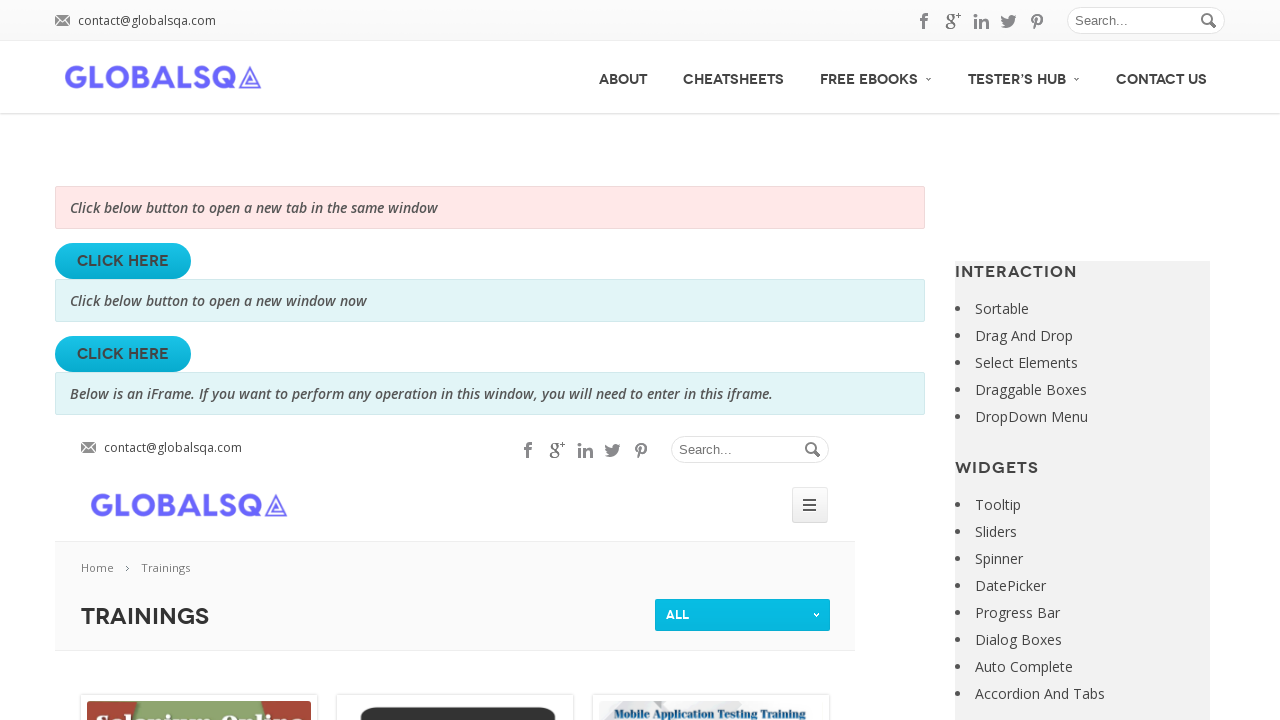

Located iframe with name 'globalSqa'
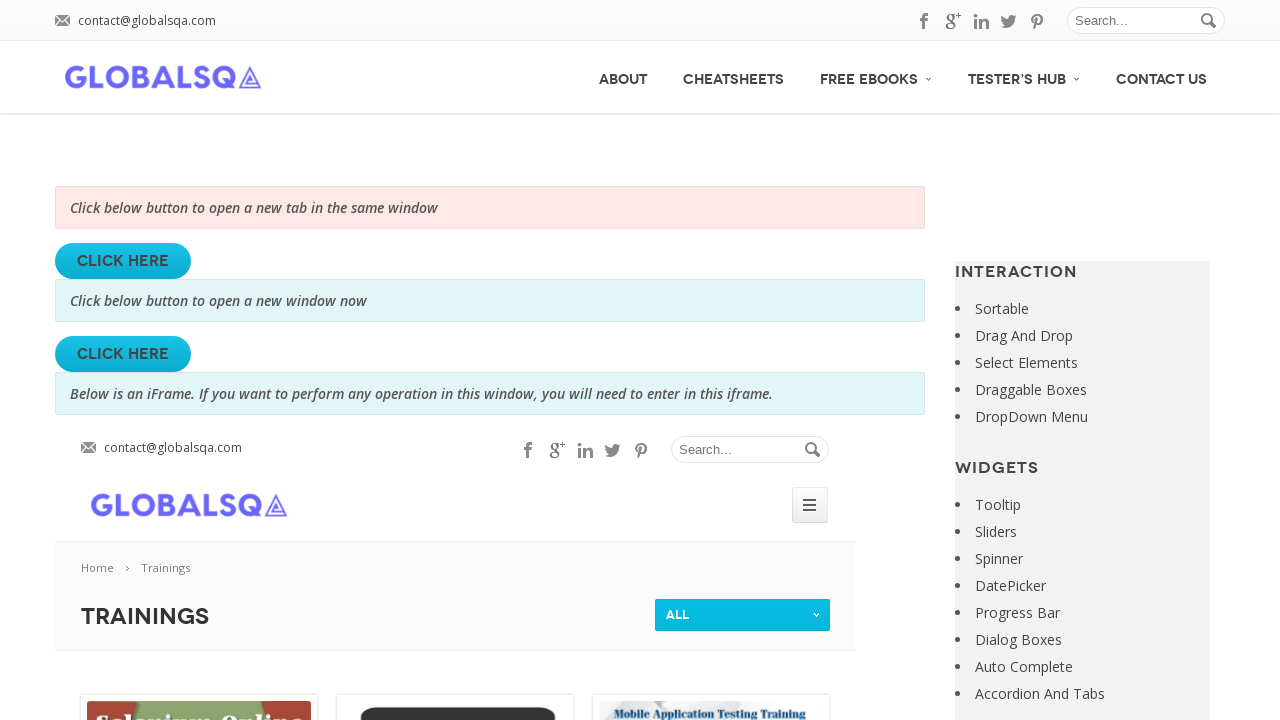

Clicked mobile menu toggler inside iframe at (810, 505) on iframe[name='globalSqa'] >> internal:control=enter-frame >> #mobile_menu_toggler
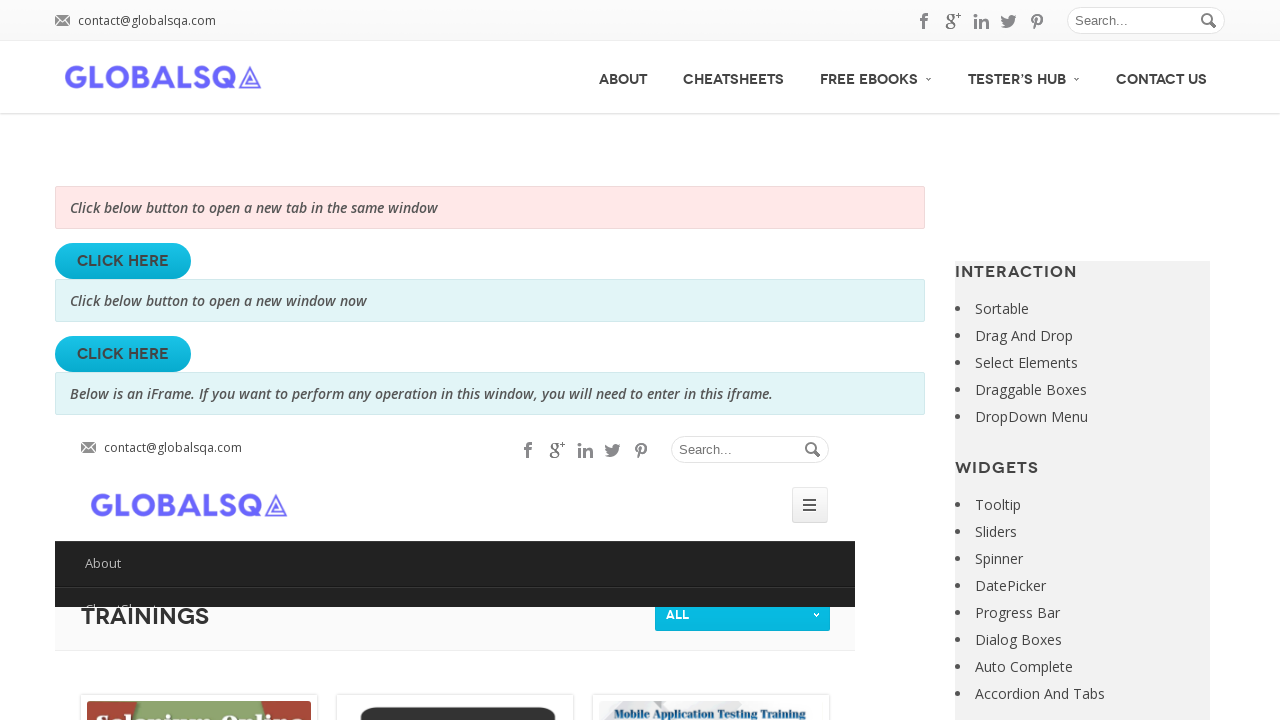

Waited 1000ms for menu to appear
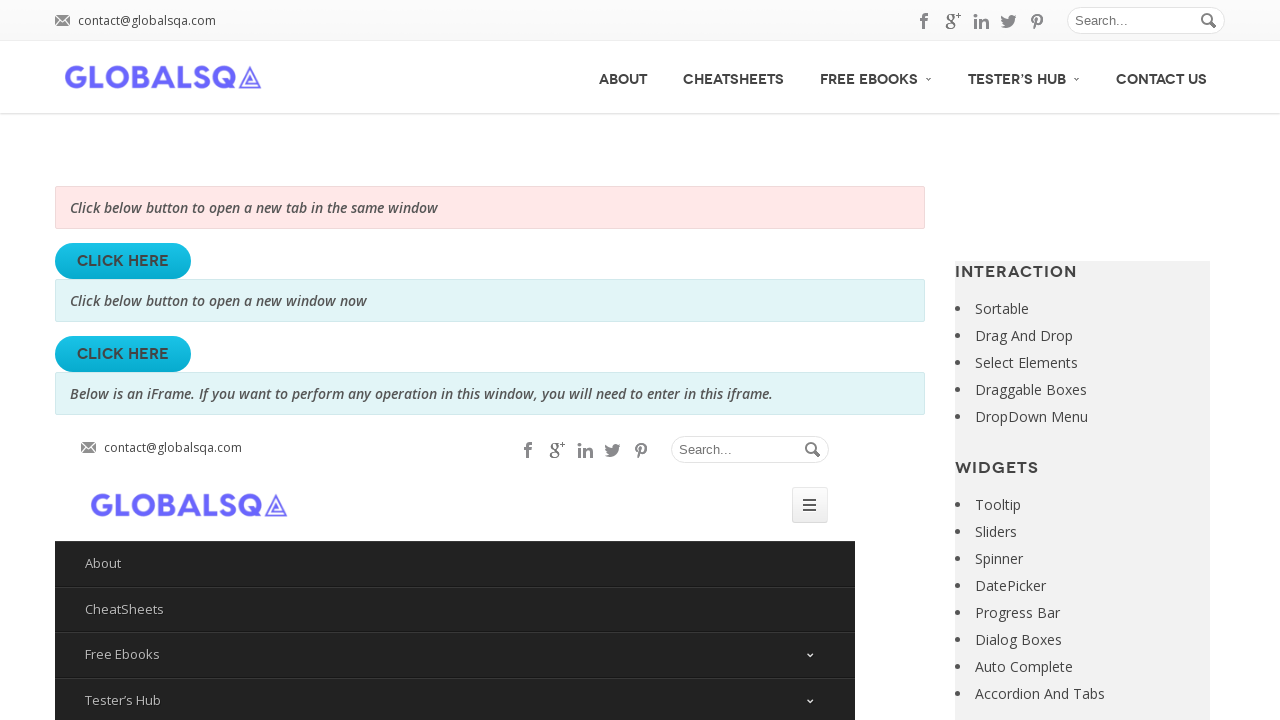

Clicked first menu item inside iframe at (455, 564) on iframe[name='globalSqa'] >> internal:control=enter-frame >> xpath=//*[@id="mobil
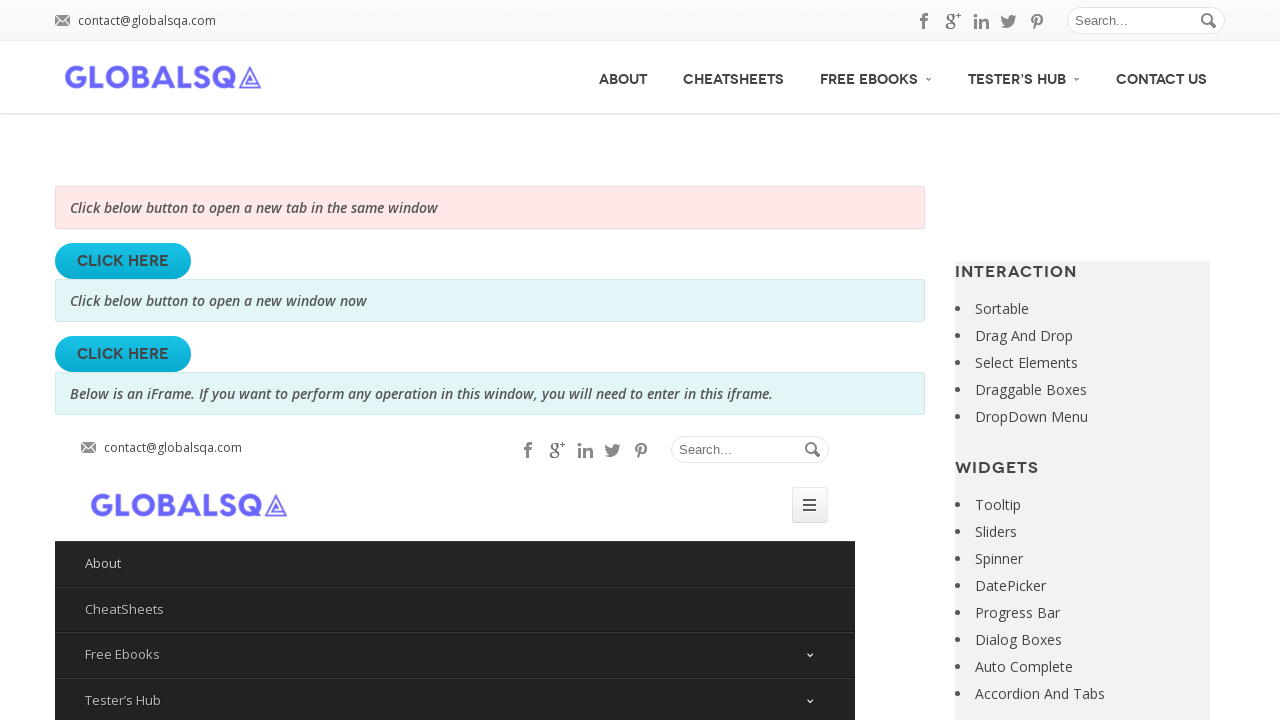

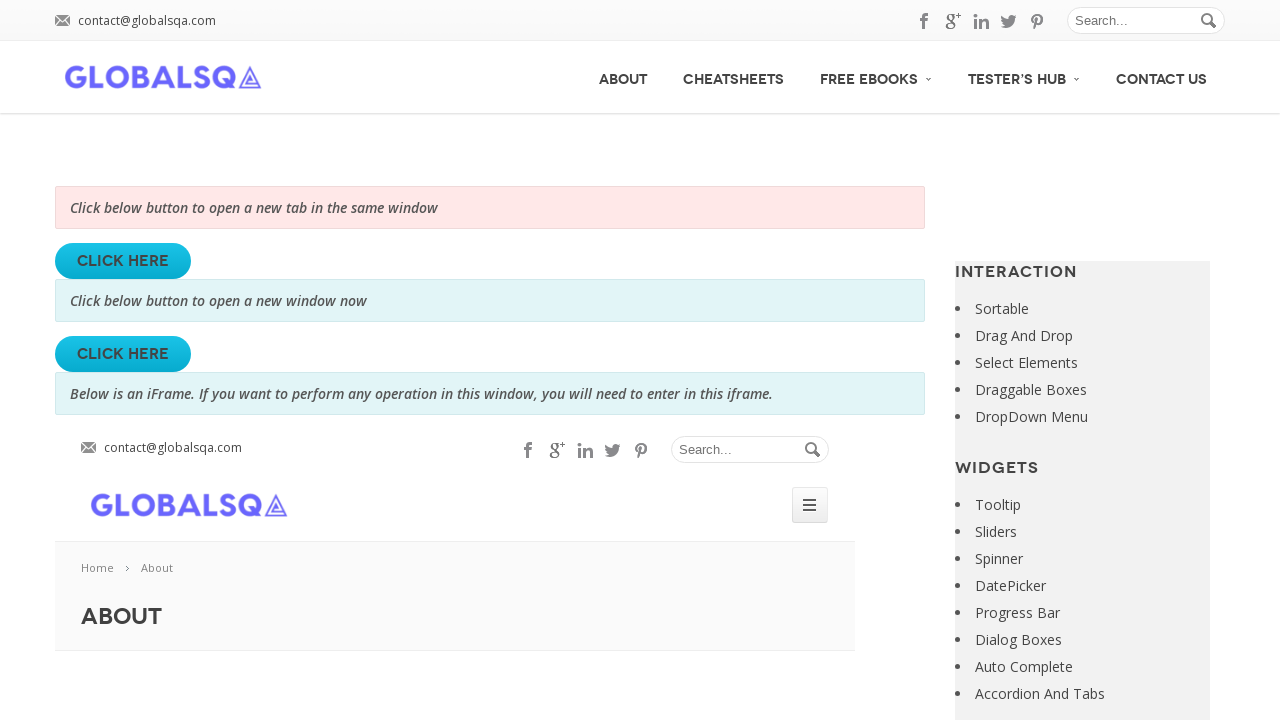